Tests an e-commerce flow by searching for products, adding specific items to cart, and proceeding to checkout

Starting URL: https://rahulshettyacademy.com/seleniumPractise/#/

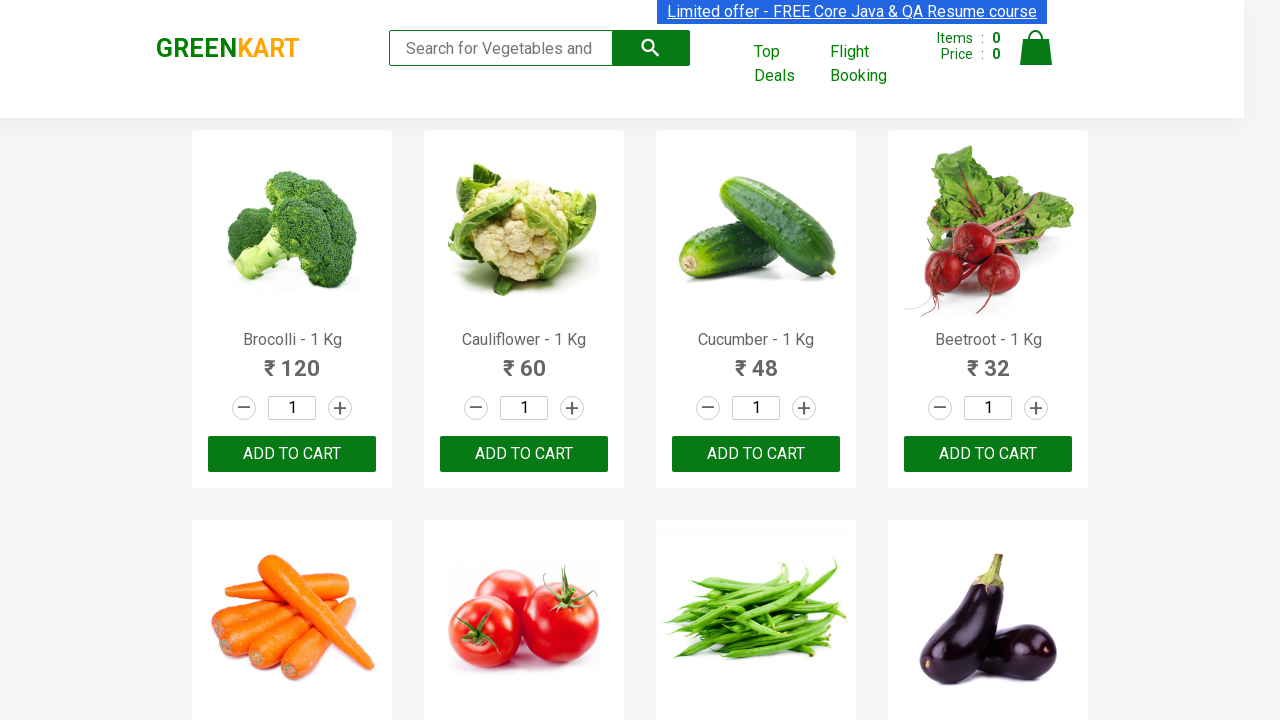

Filled search field with 'ca' to search for products on .search-keyword
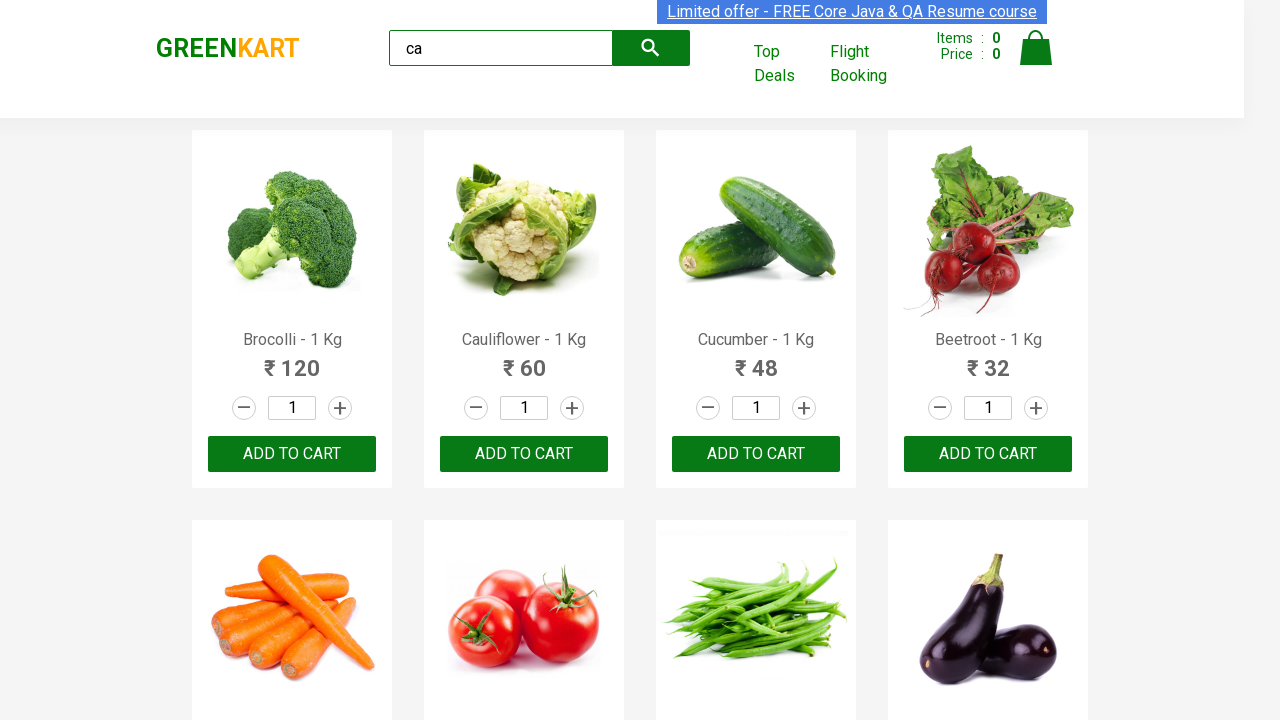

Waited for products to load
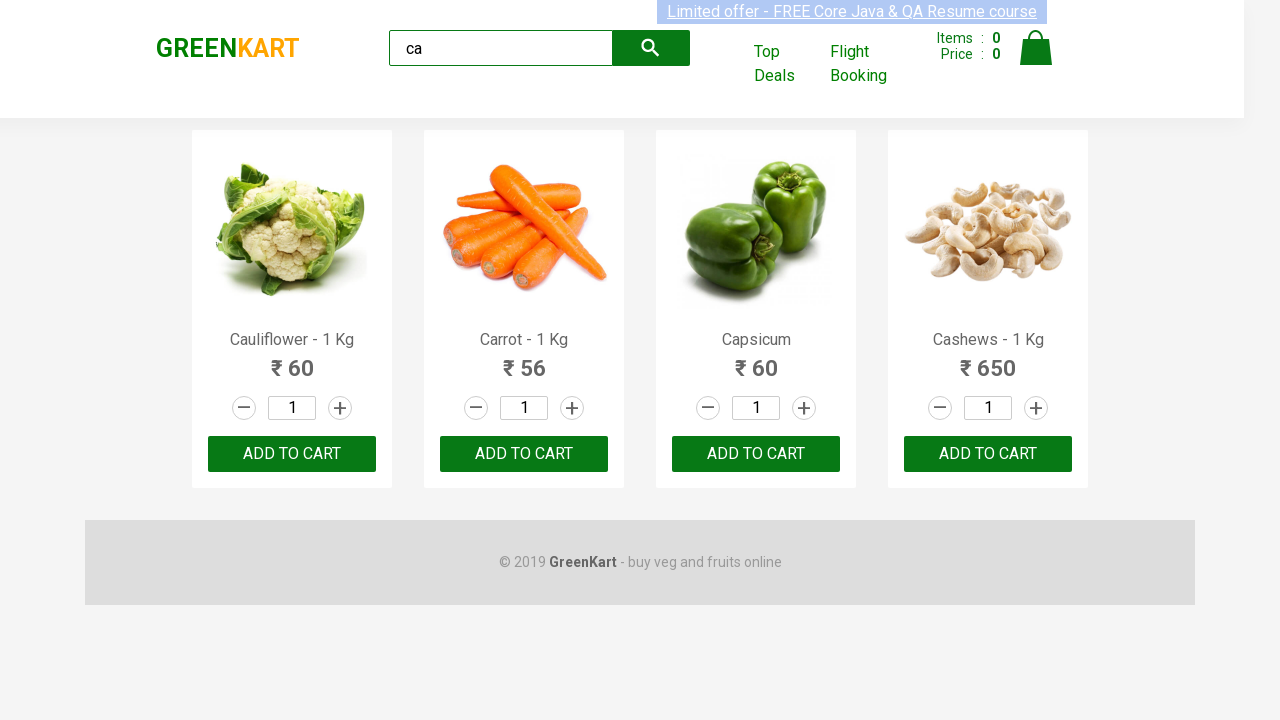

Retrieved list of product elements
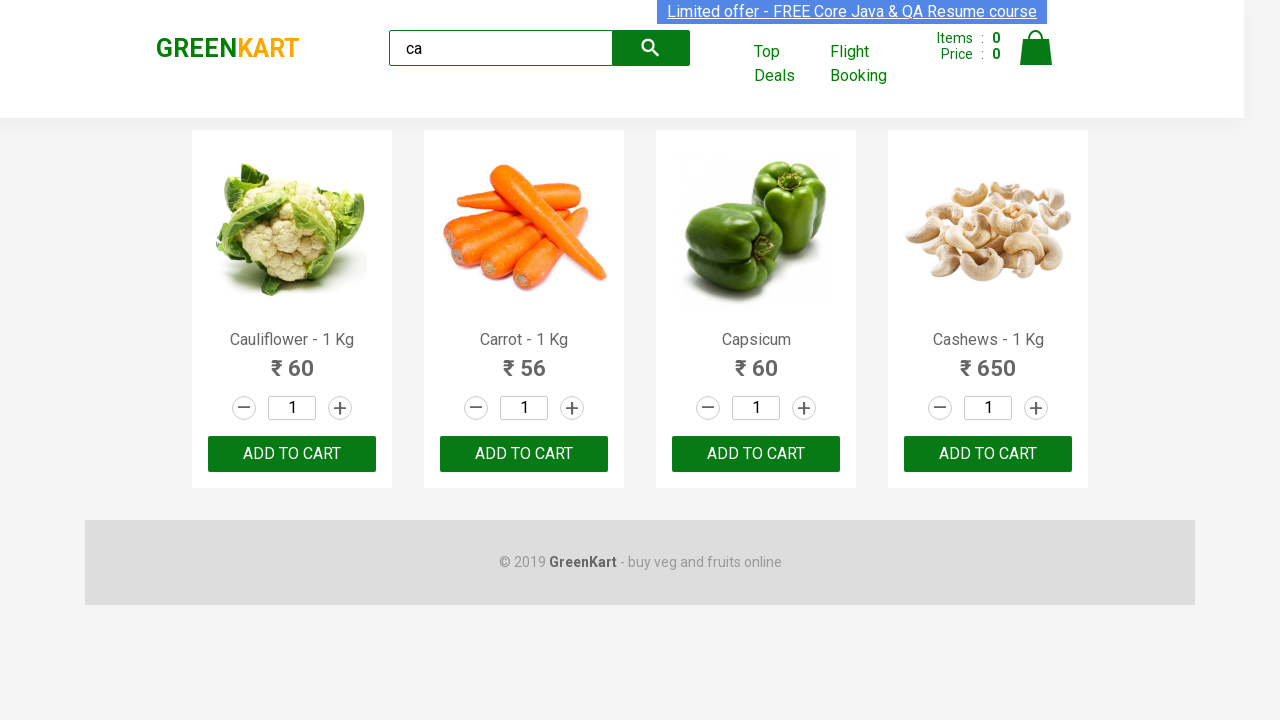

Retrieved product name: Cauliflower - 1 Kg
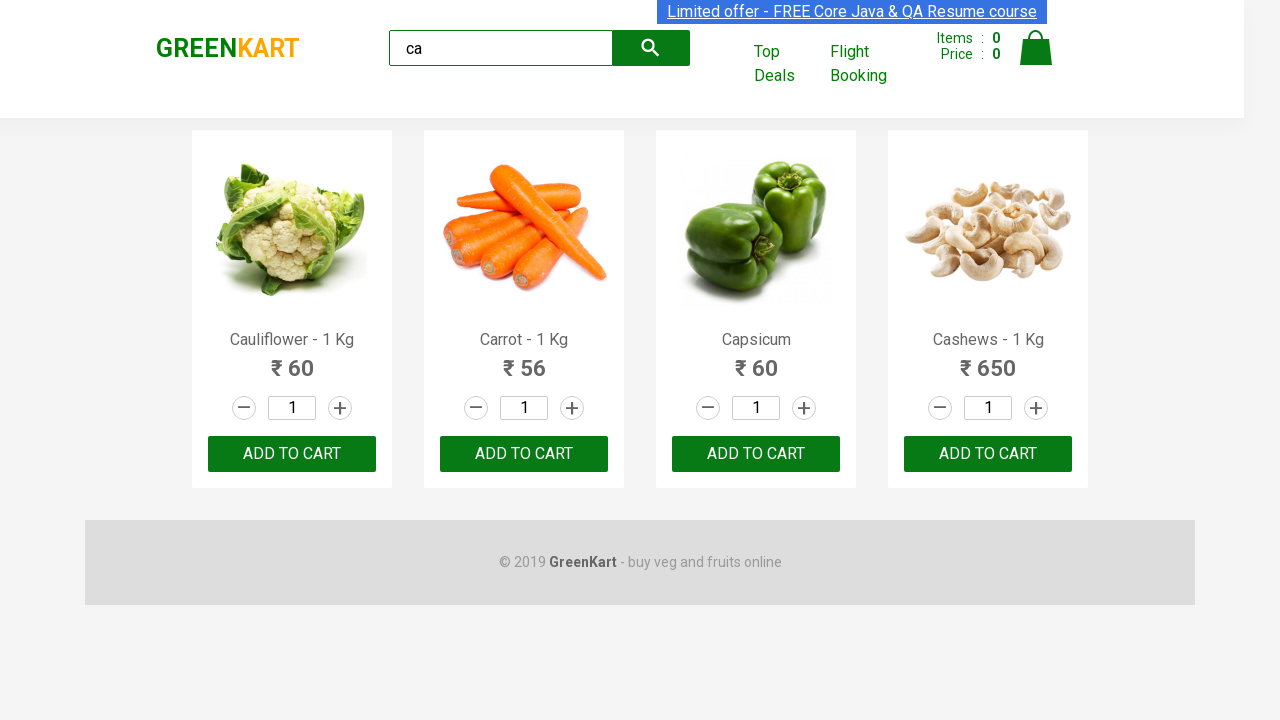

Retrieved product name: Carrot - 1 Kg
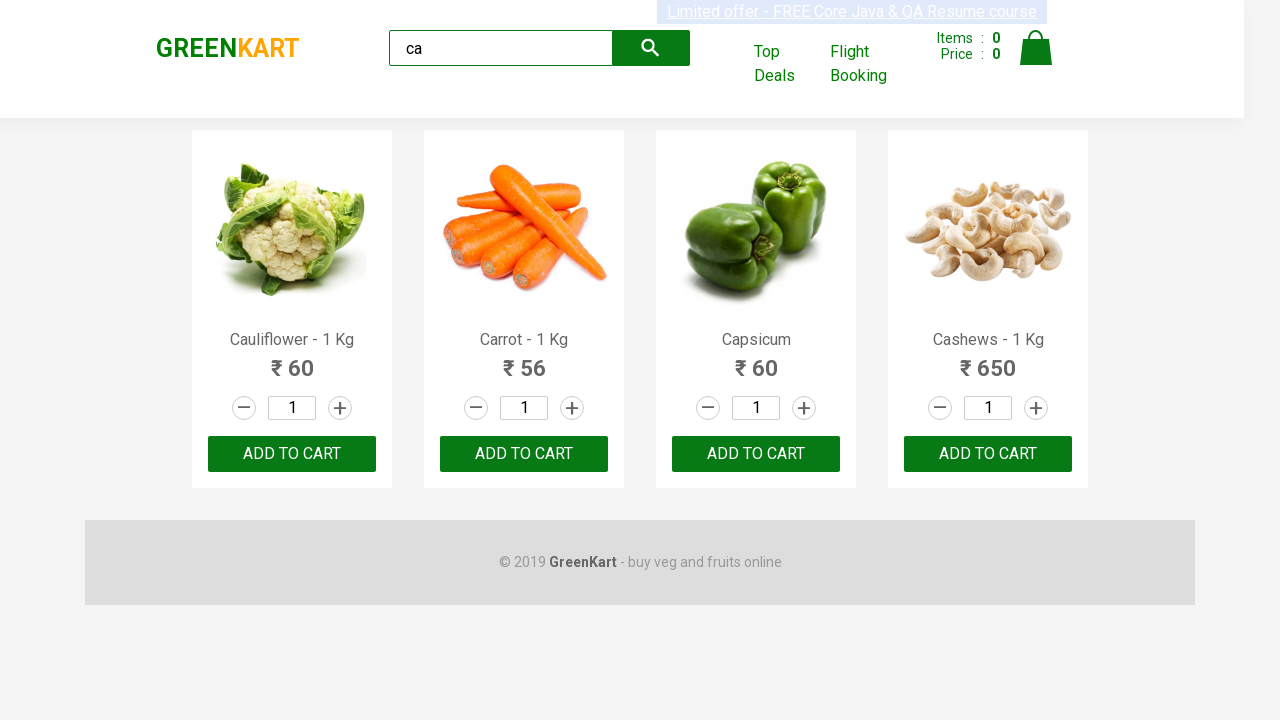

Clicked add to cart button for Carrot product at (524, 454) on .products .product >> nth=1 >> button
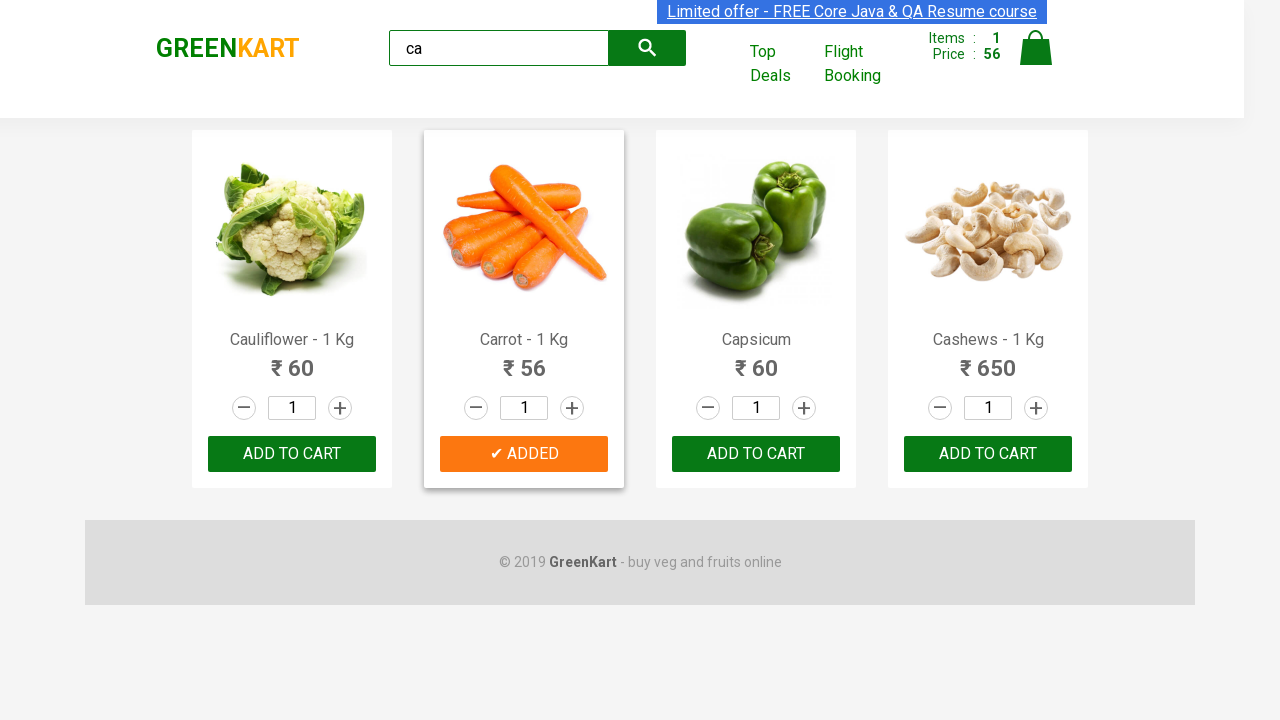

Clicked on cart icon at (1036, 48) on .tada
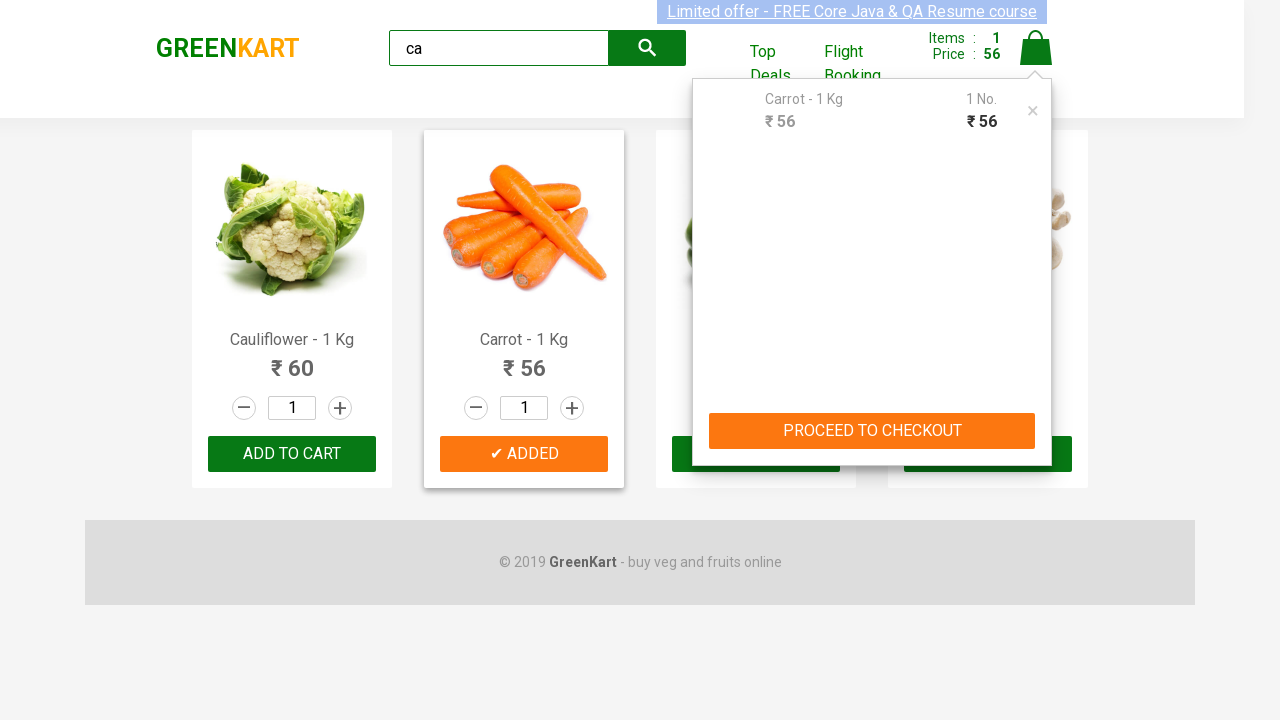

Clicked Proceed to Checkout button at (872, 431) on .cart-preview > .action-block > button
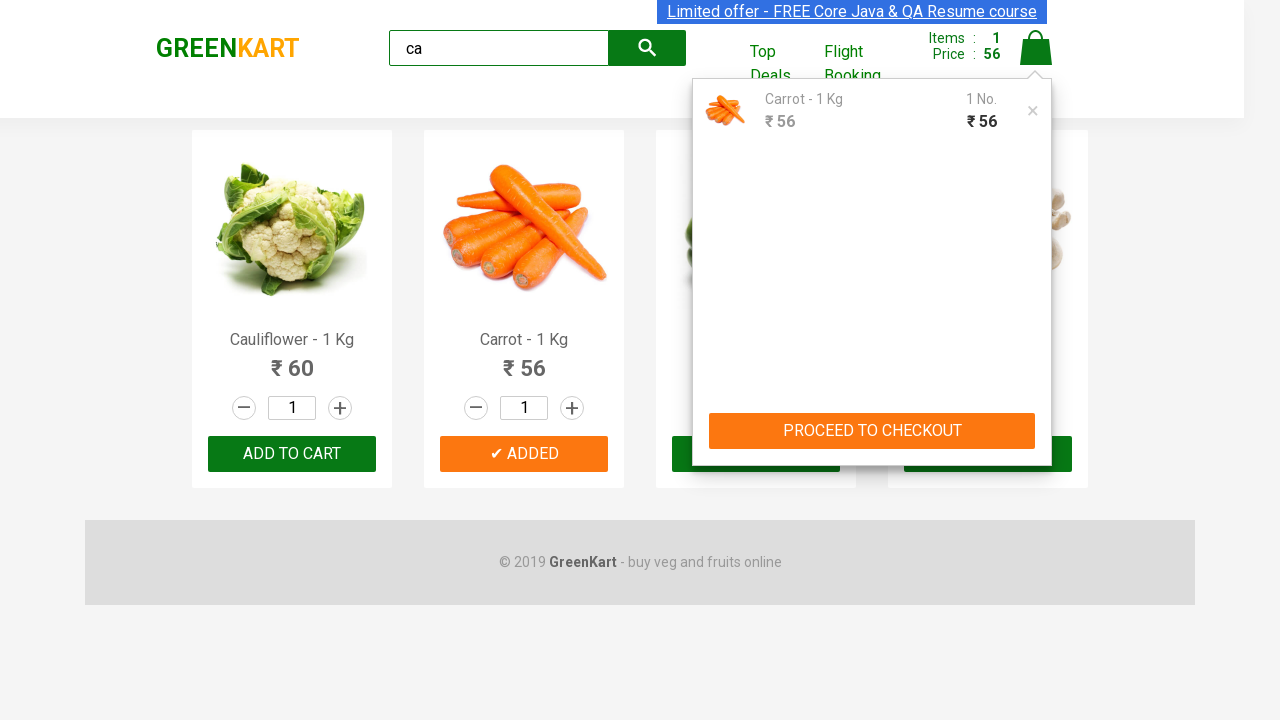

Clicked Place Order button at (1036, 420) on button:has-text("Place Order")
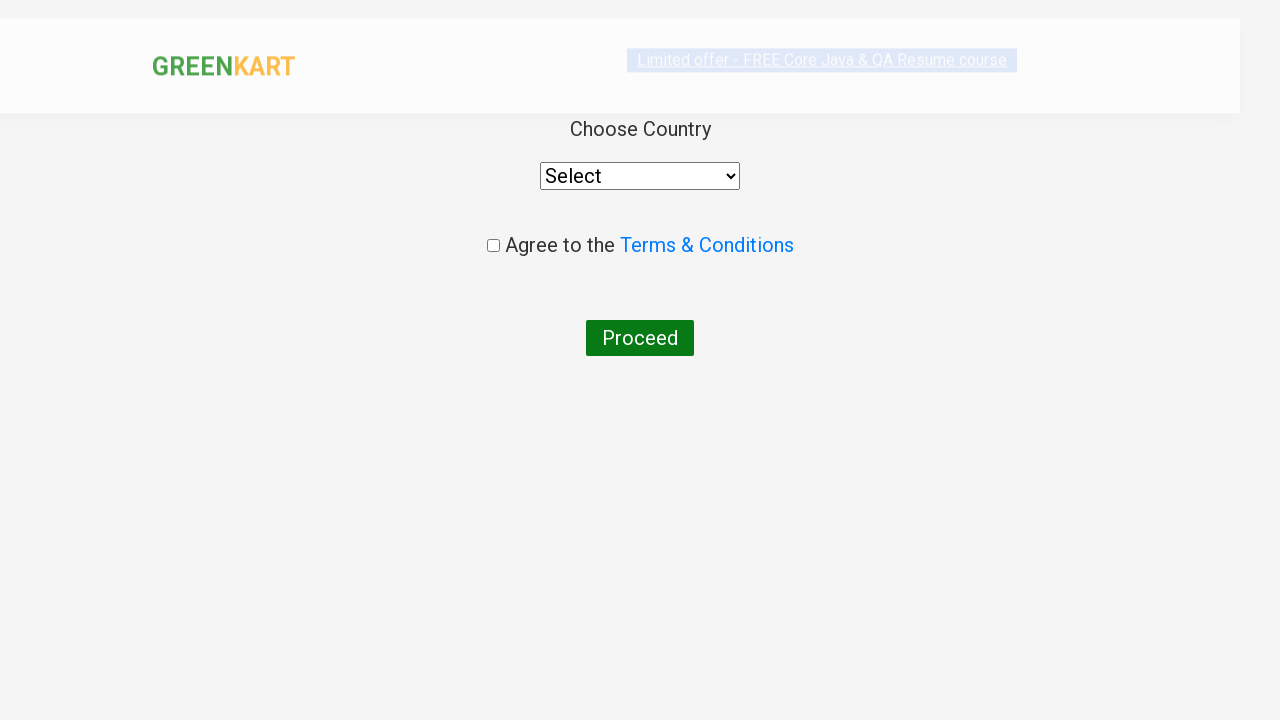

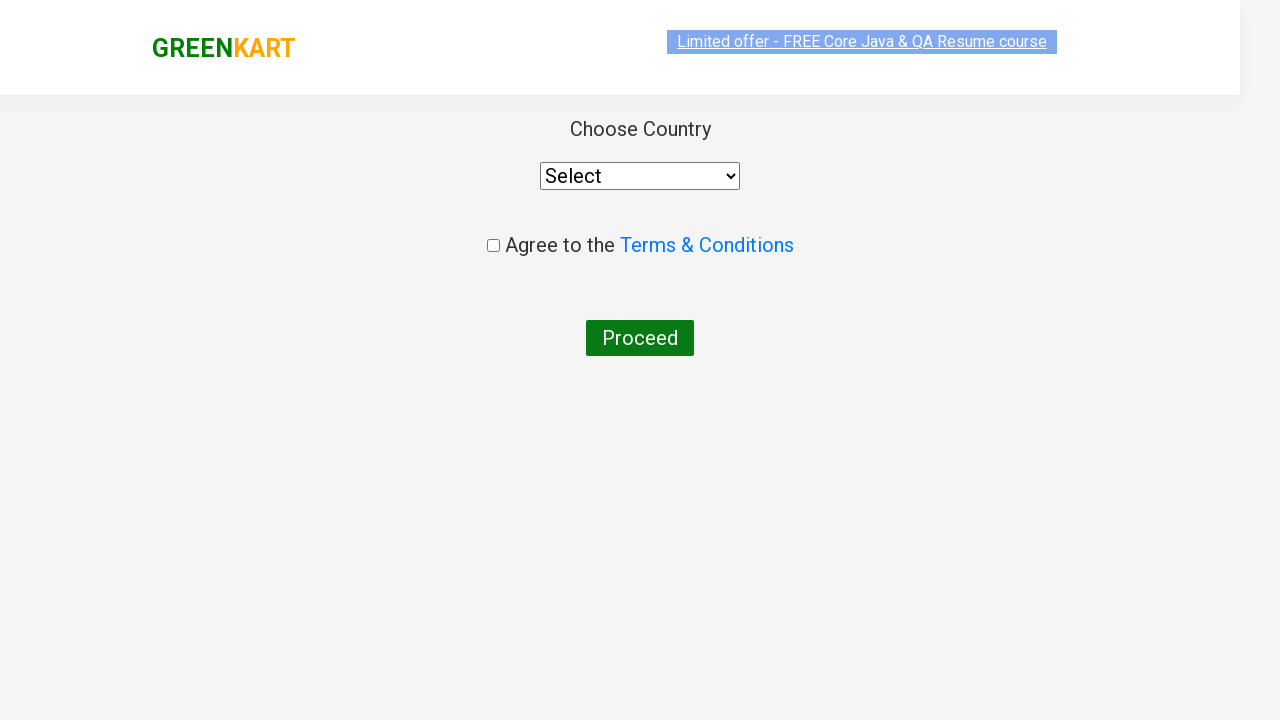